Tests adding todo items to a todo list by filling the input field and pressing Enter, then verifying the items appear in the list.

Starting URL: https://demo.playwright.dev/todomvc

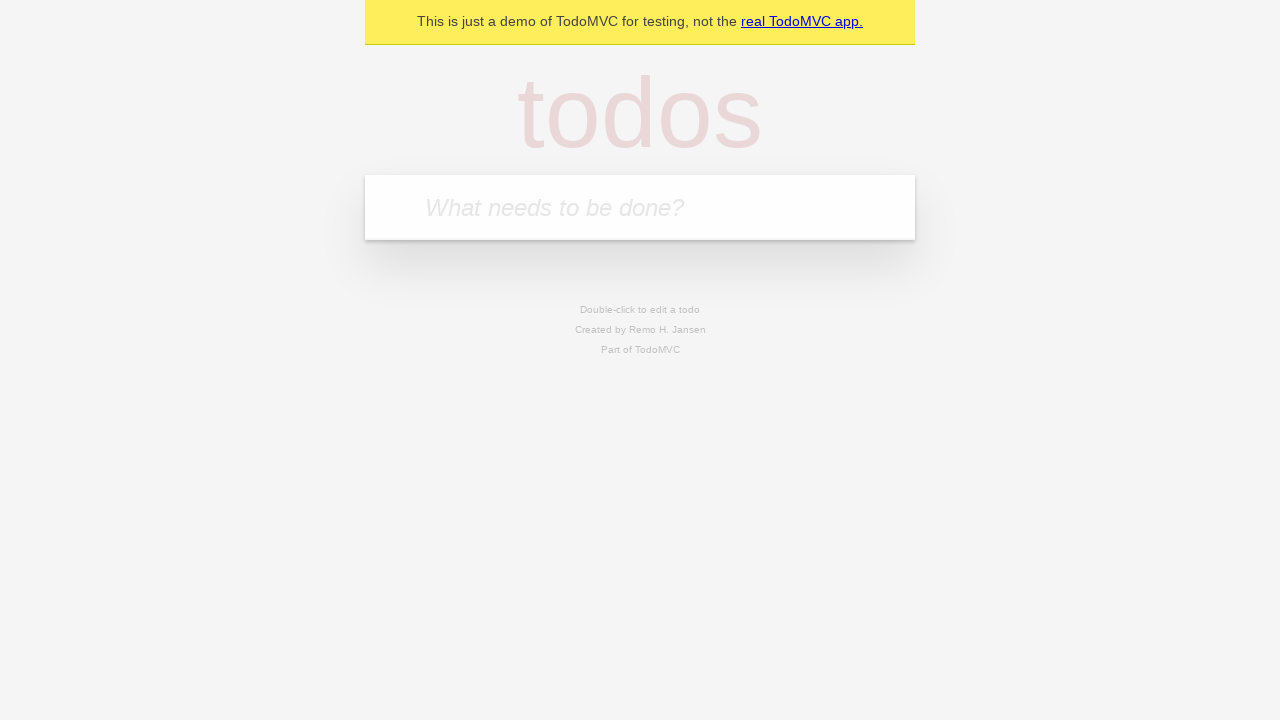

Filled todo input field with 'buy some cheese' on internal:attr=[placeholder="What needs to be done?"i]
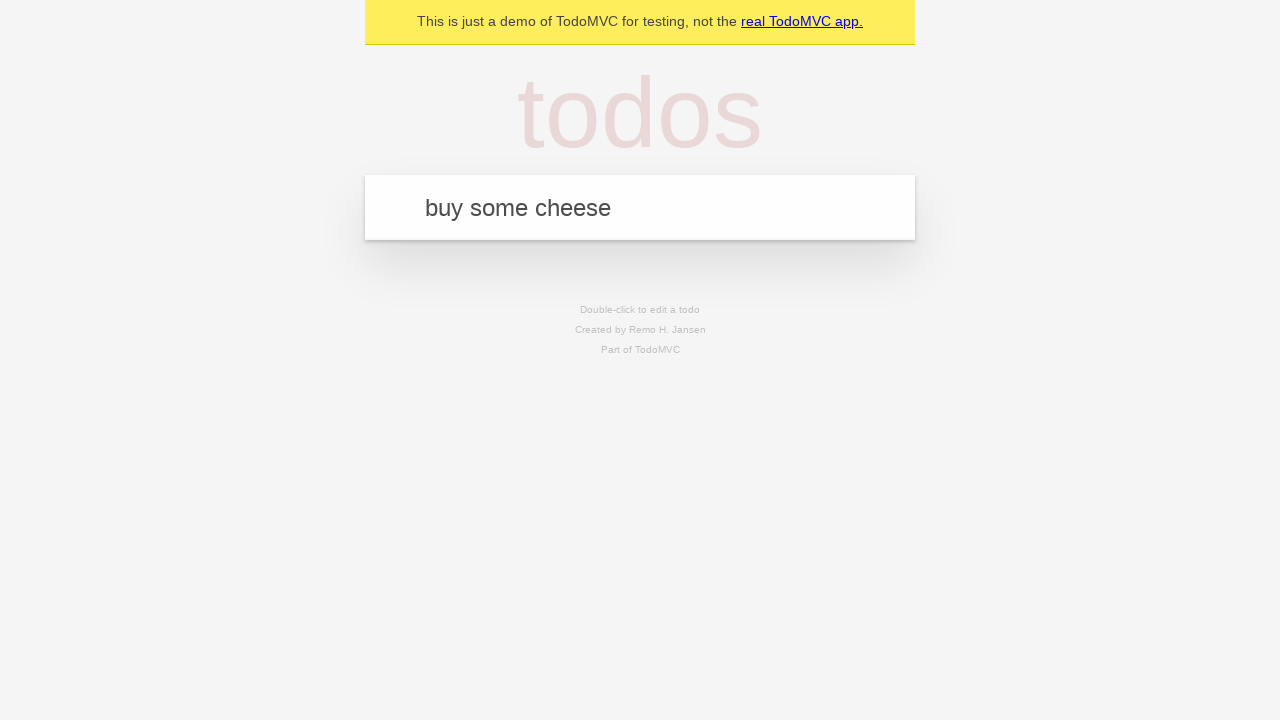

Pressed Enter to add first todo item on internal:attr=[placeholder="What needs to be done?"i]
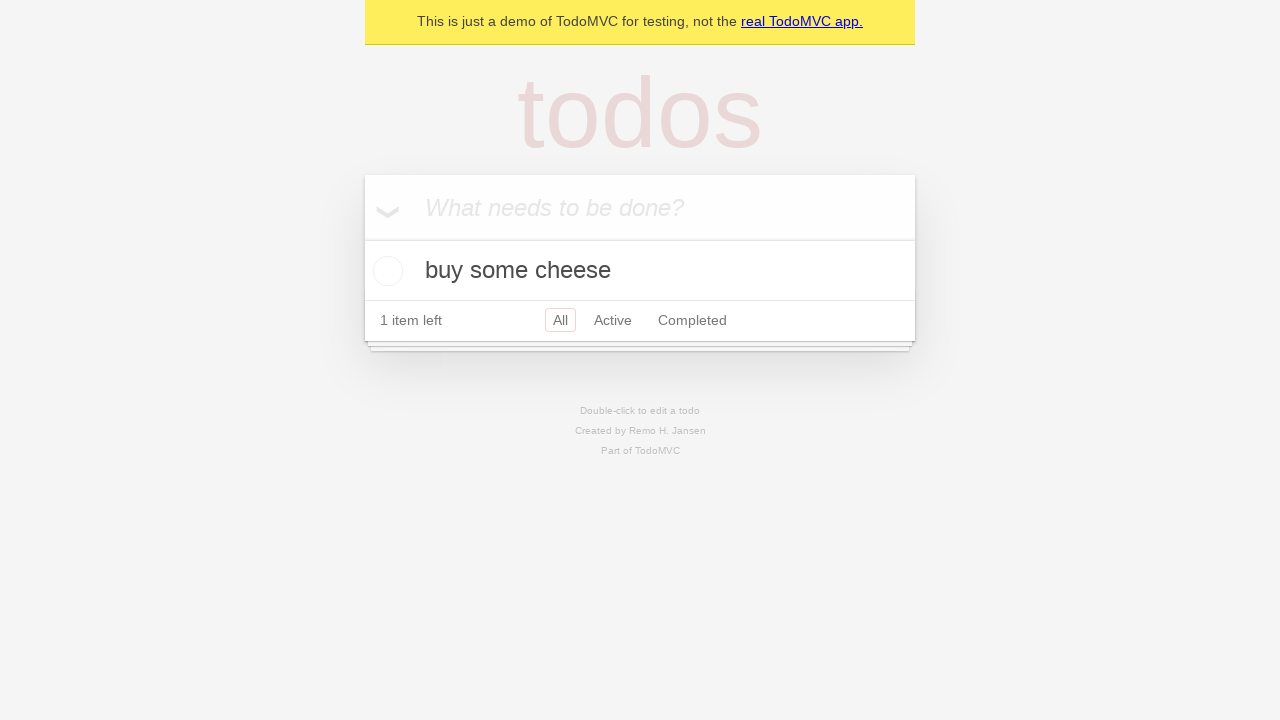

First todo item appeared in the list
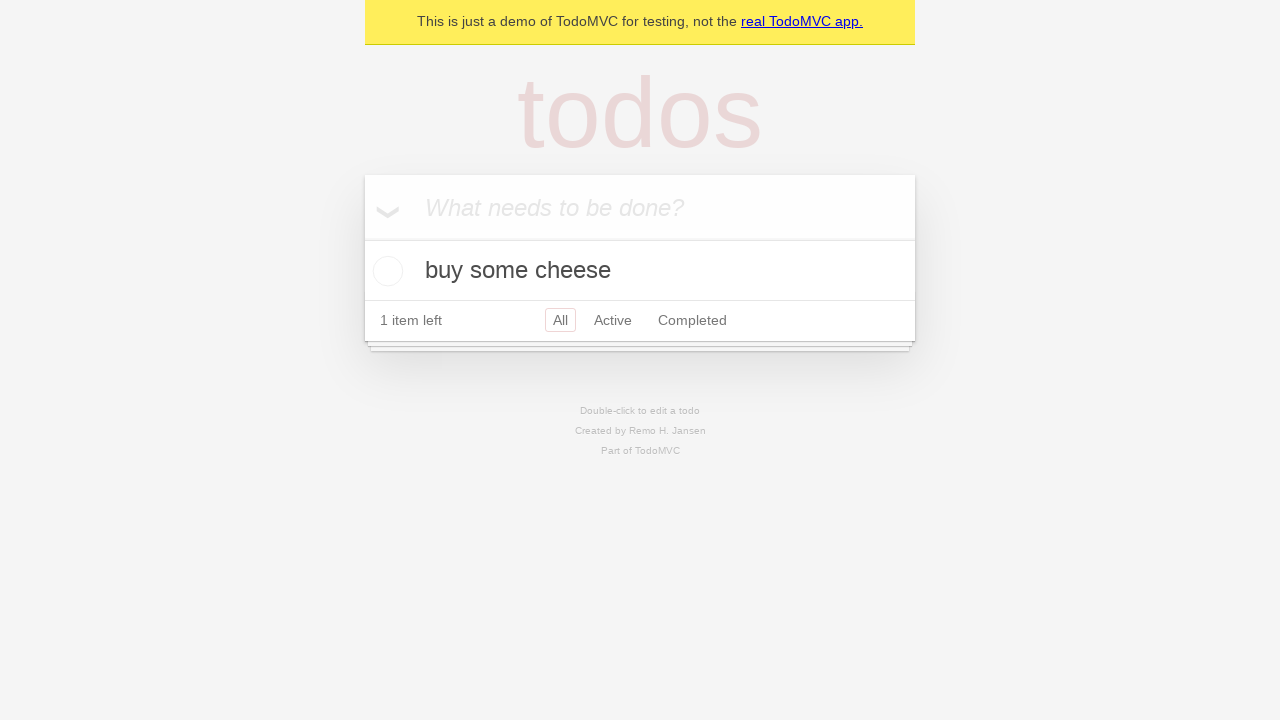

Filled todo input field with 'feed the cat' on internal:attr=[placeholder="What needs to be done?"i]
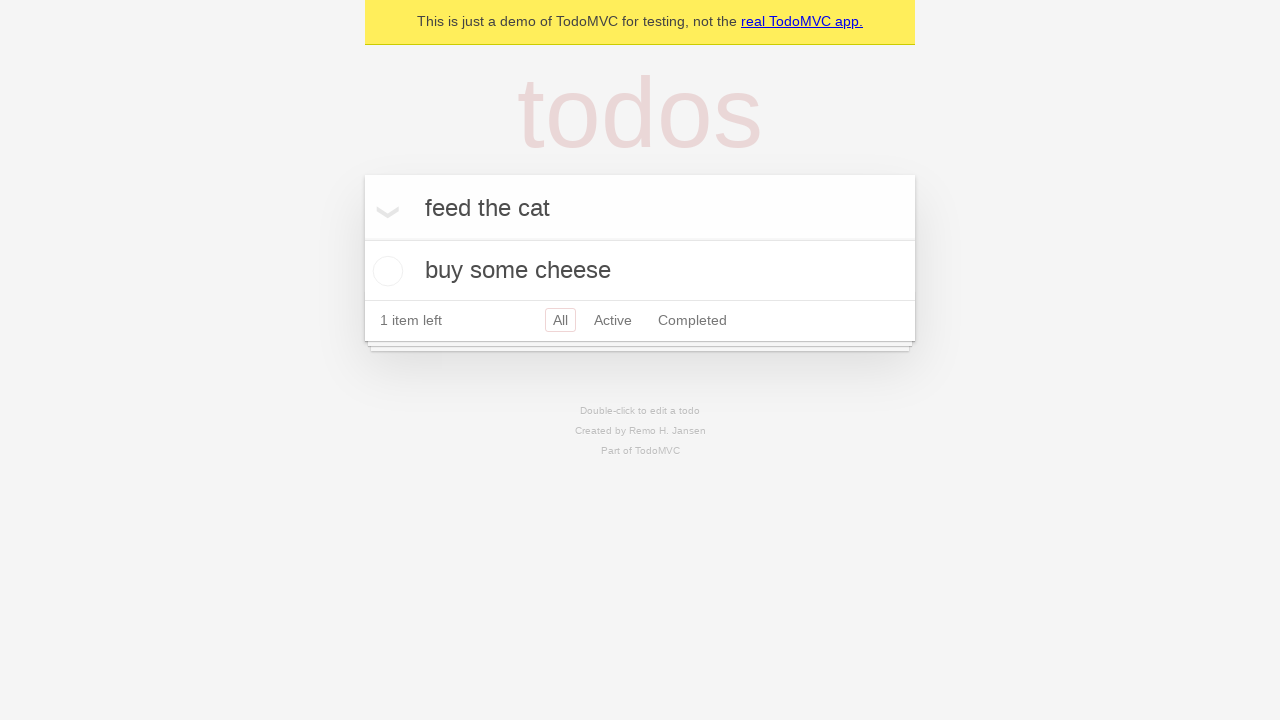

Pressed Enter to add second todo item on internal:attr=[placeholder="What needs to be done?"i]
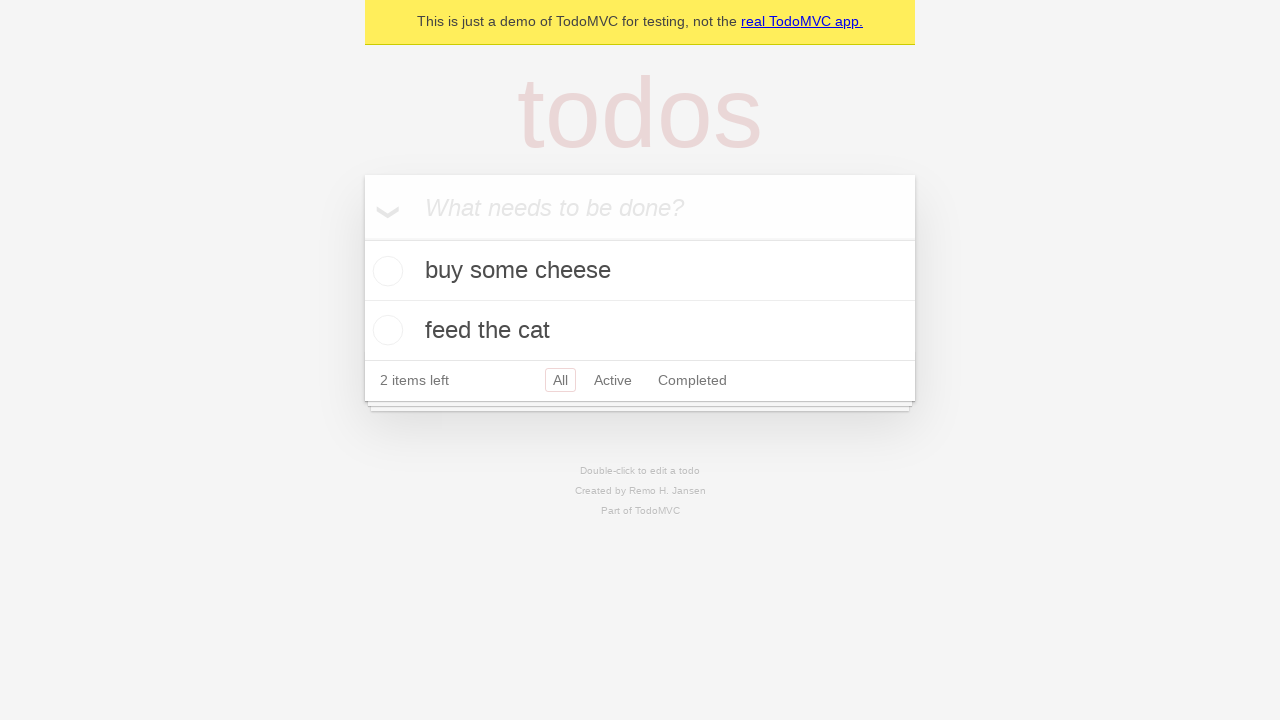

Second todo item appeared in the list, now showing 2 total items
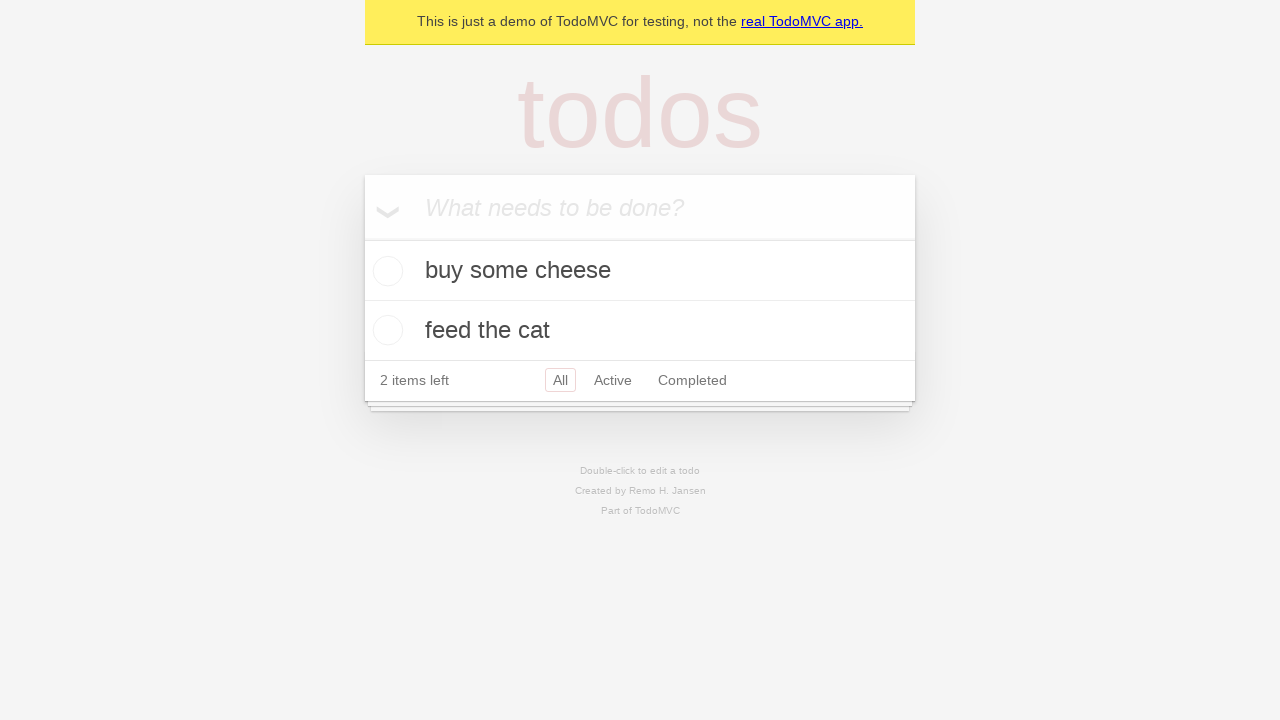

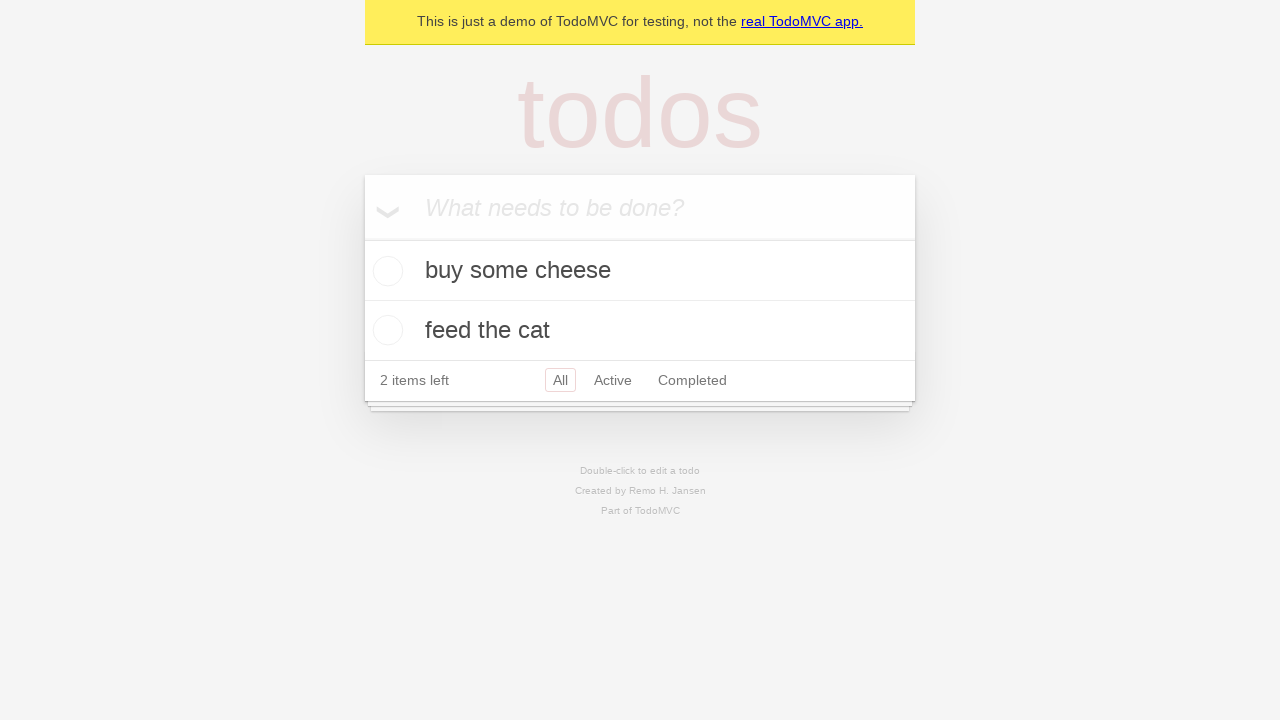